Tests the search functionality of testotomasyonu.com by searching for "phone" and verifying that search results are displayed

Starting URL: https://testotomasyonu.com

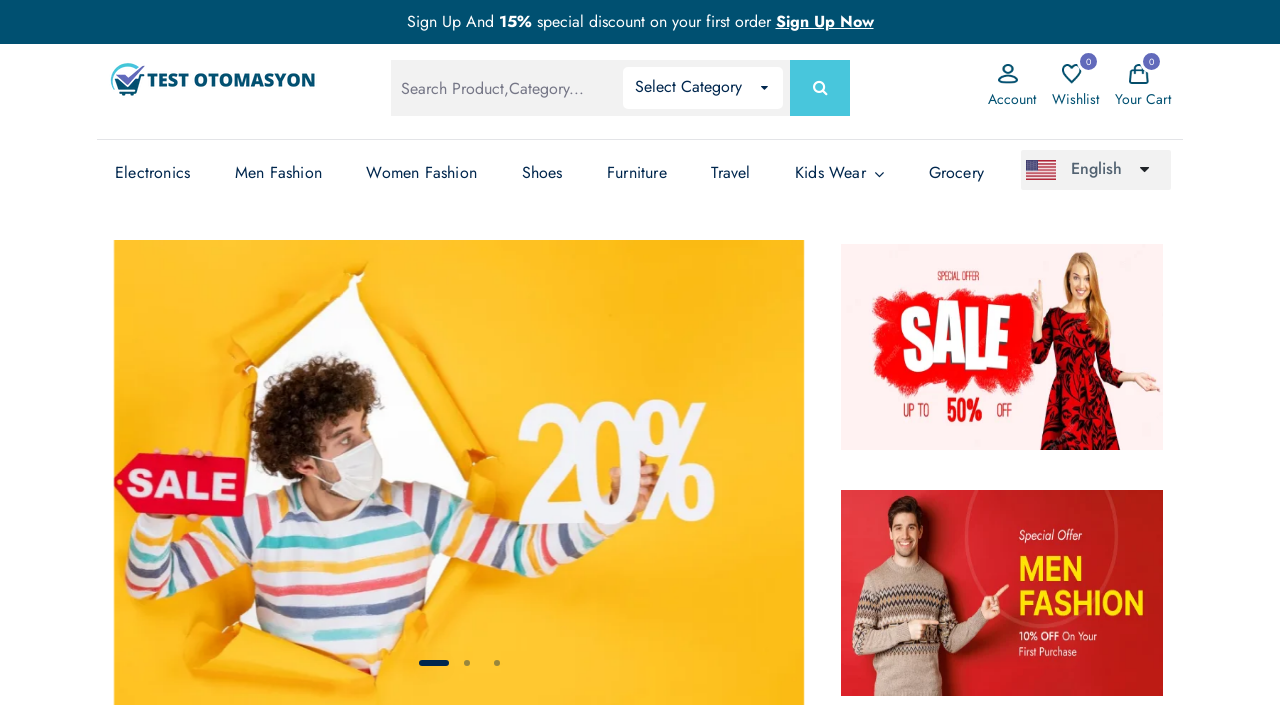

Located search box by id 'global-search' and filled with 'phone' on #global-search
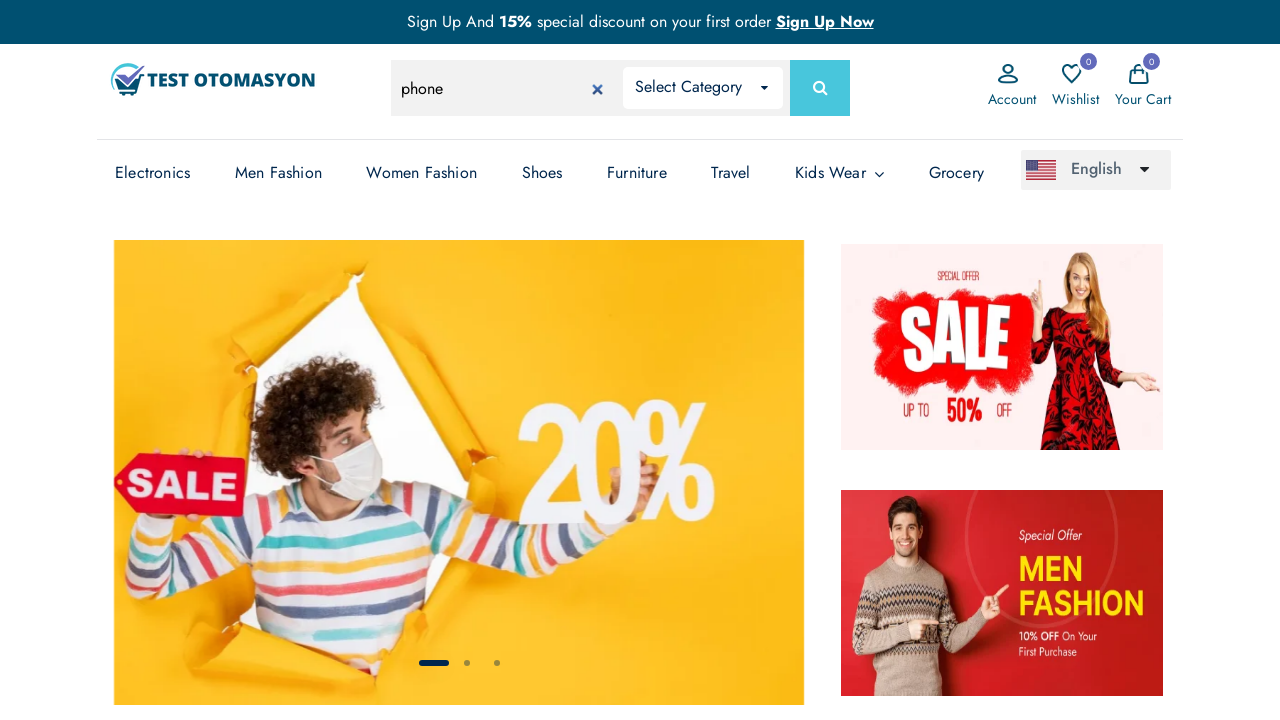

Pressed Enter to submit search form on #global-search
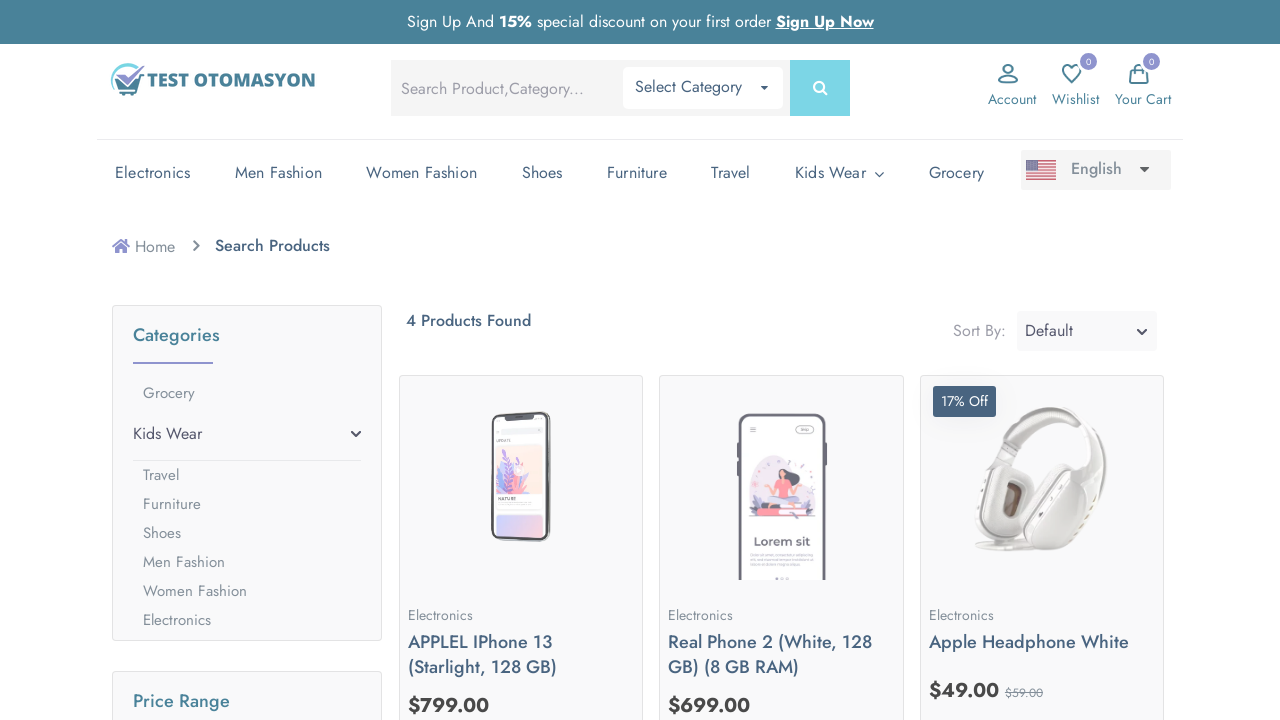

Waited for search results to load (product-count-text selector appeared)
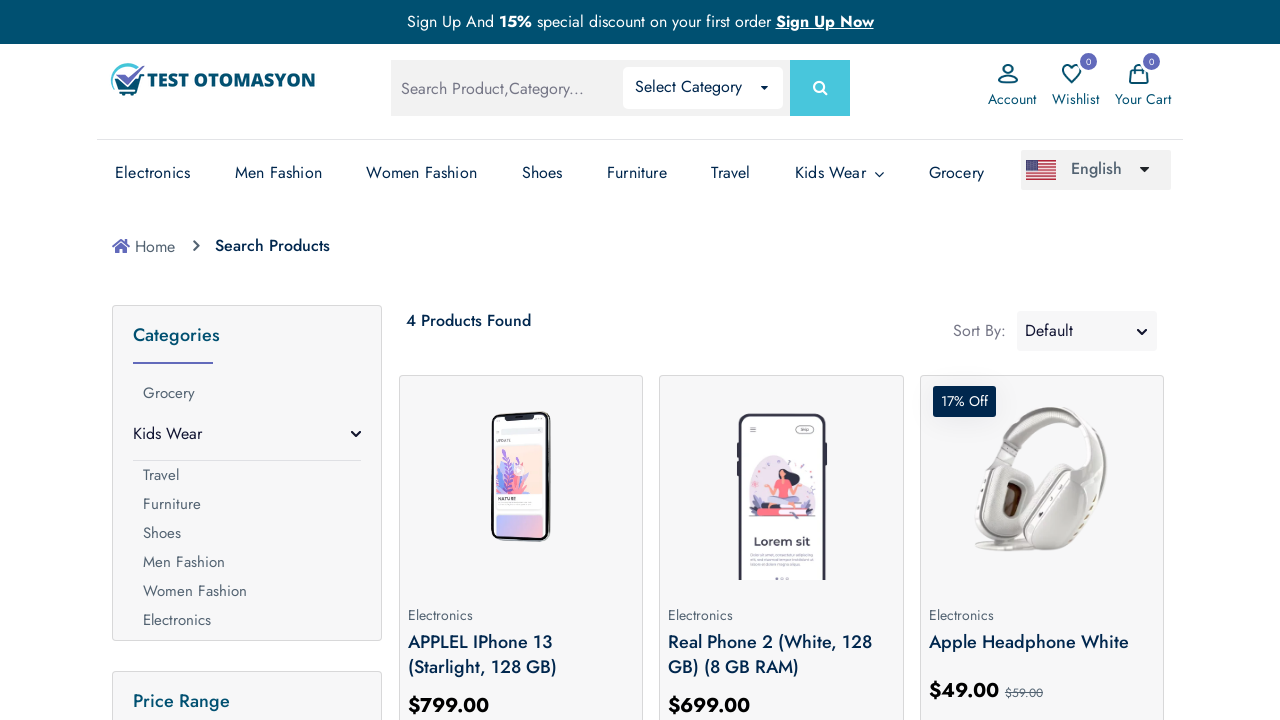

Retrieved search results text content
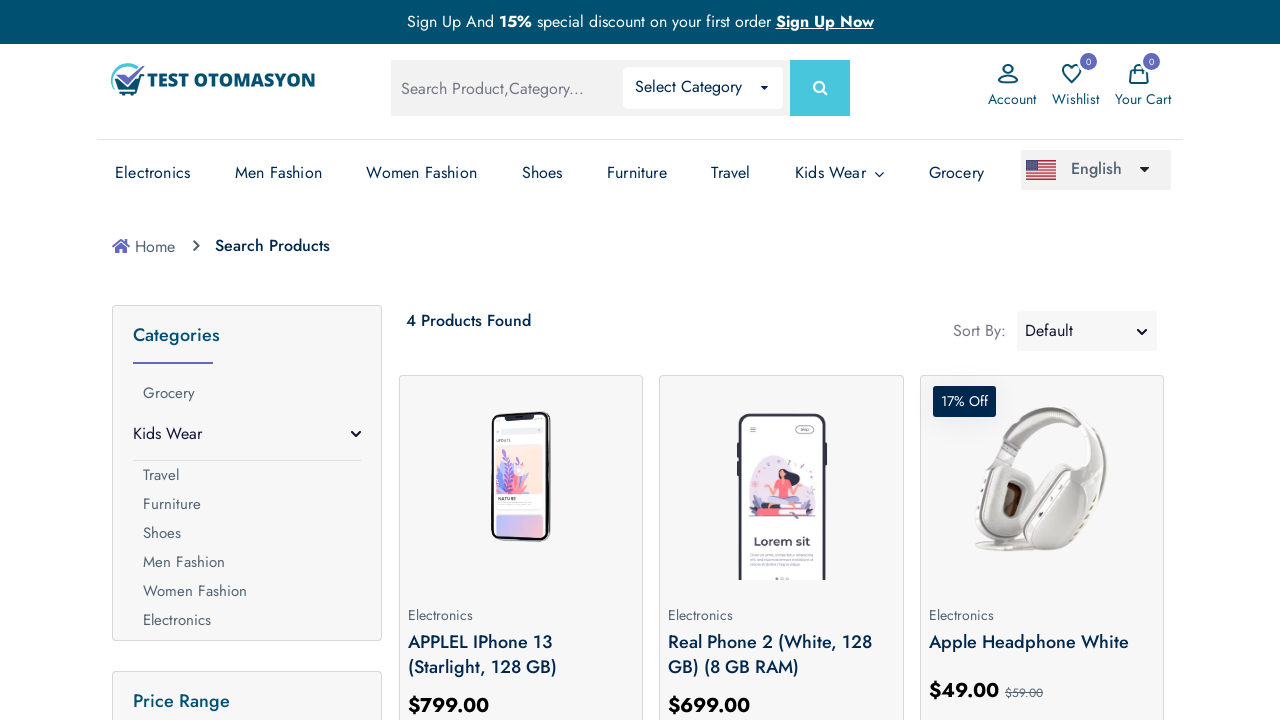

Verified search results: 4 products found for 'phone'
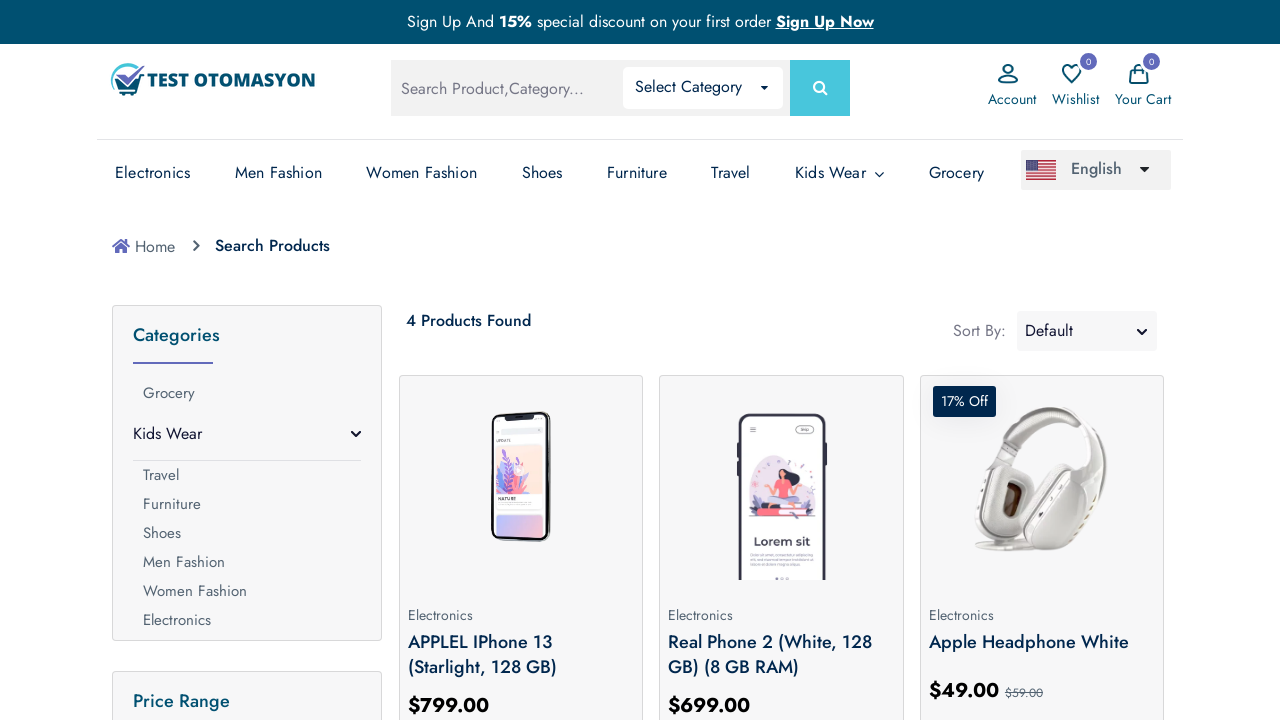

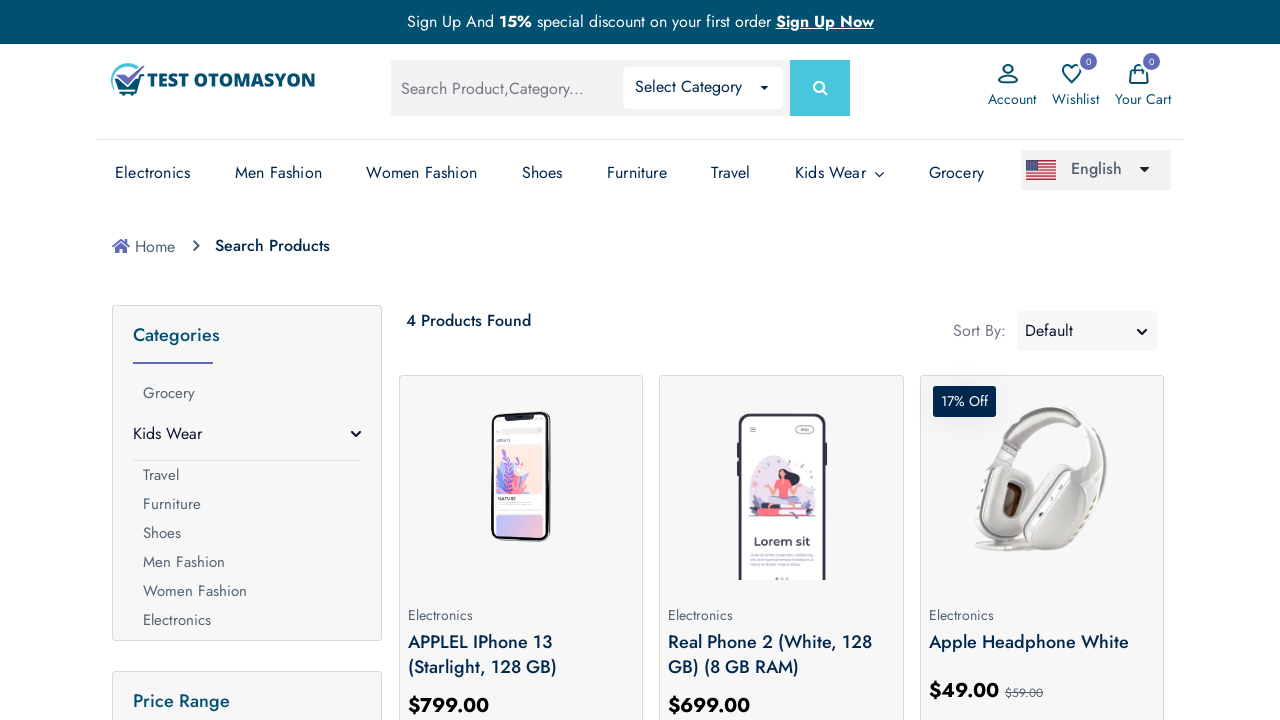